Tests that submitting an empty language form displays an error message about incomplete input

Starting URL: https://www.99-bottles-of-beer.net/

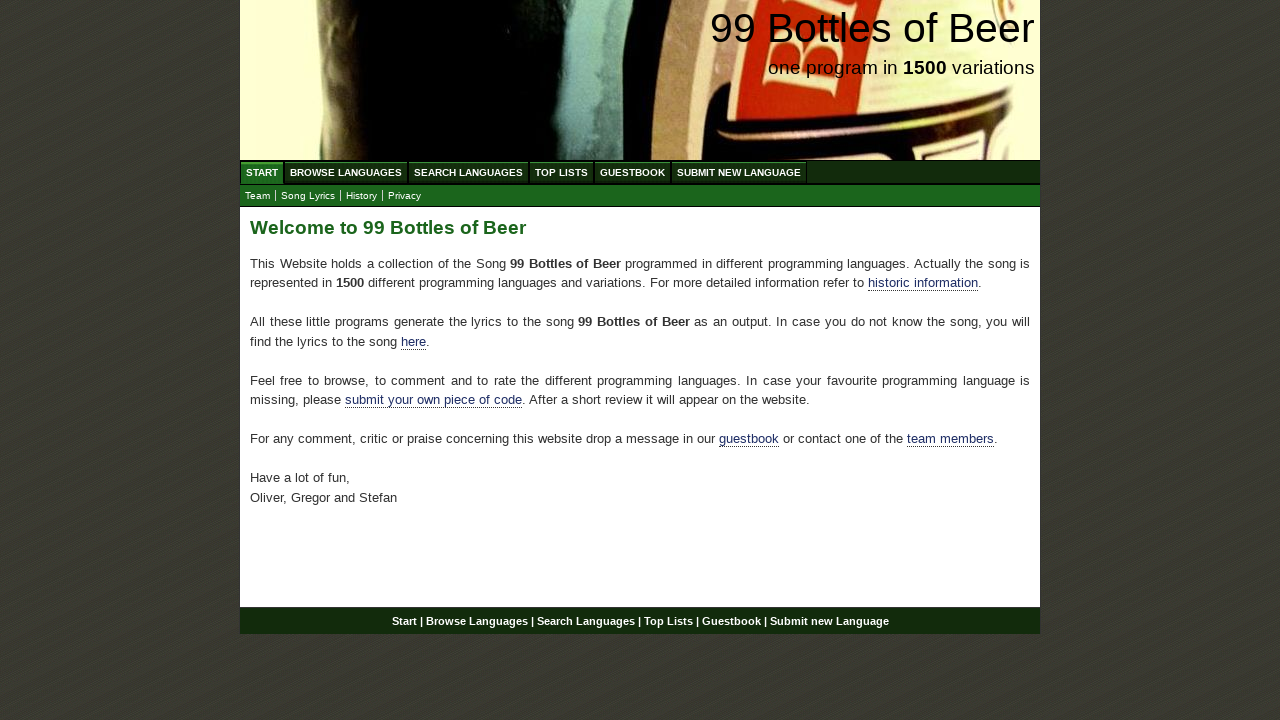

Clicked Submit New Language menu item at (739, 172) on xpath=//a[@href='/submitnewlanguage.html']
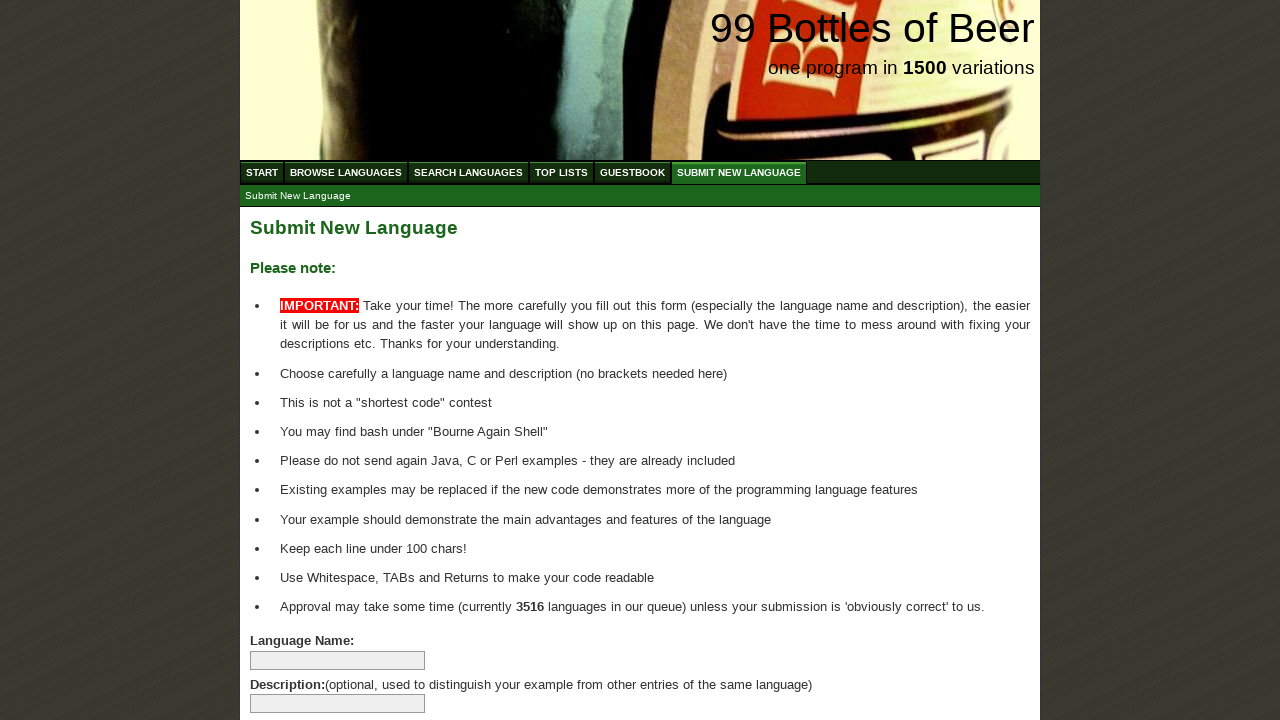

Clicked Submit Language button without filling form at (294, 665) on xpath=//input[@type='submit']
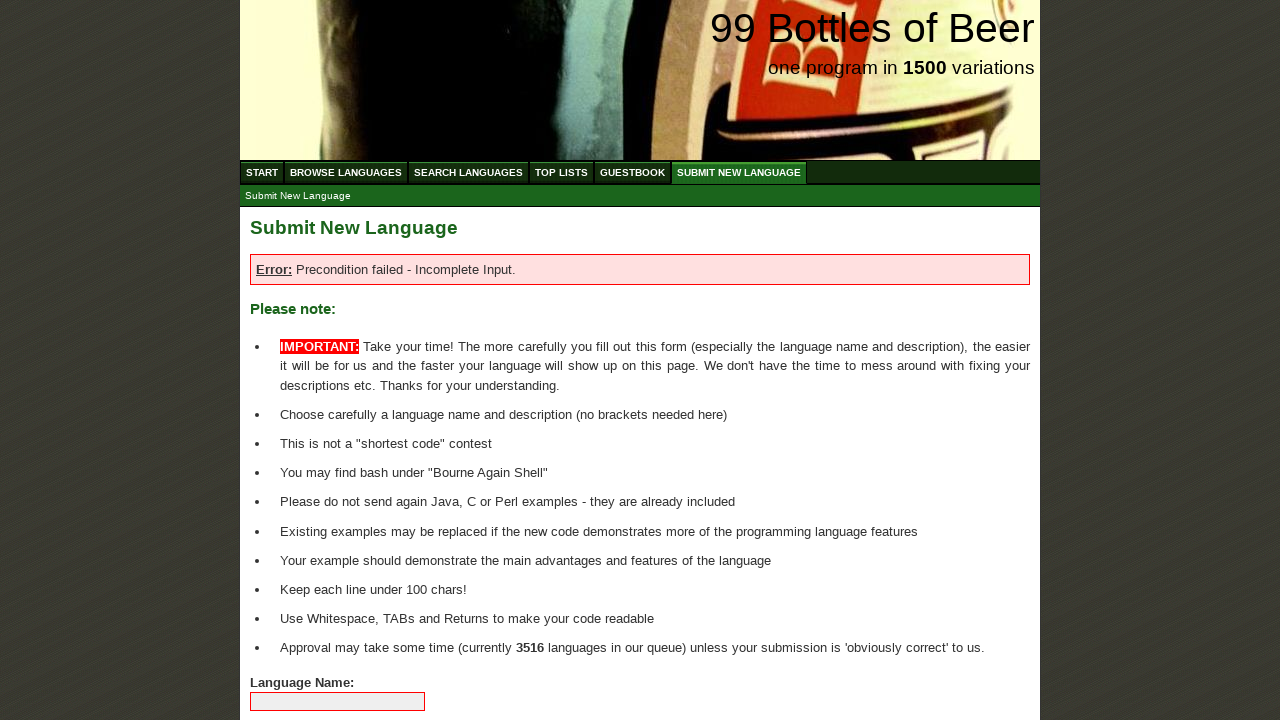

Located error message element
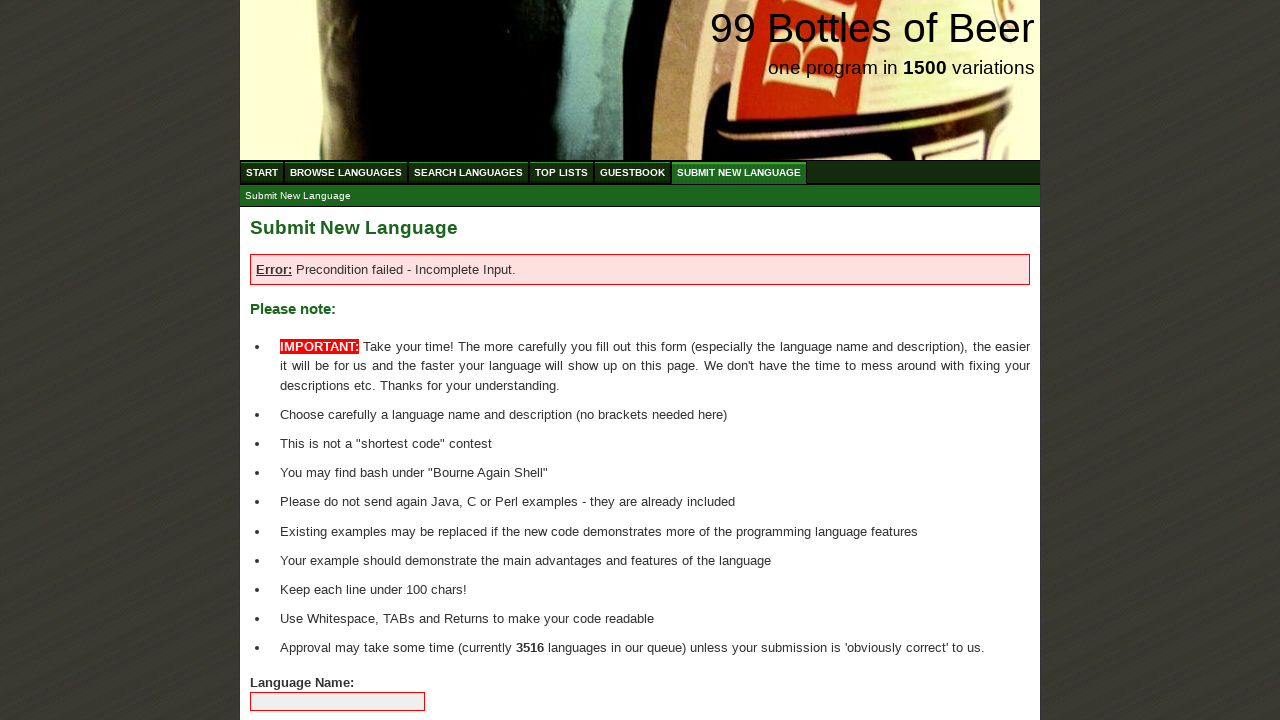

Verified error message displays 'Error: Precondition failed - Incomplete Input.'
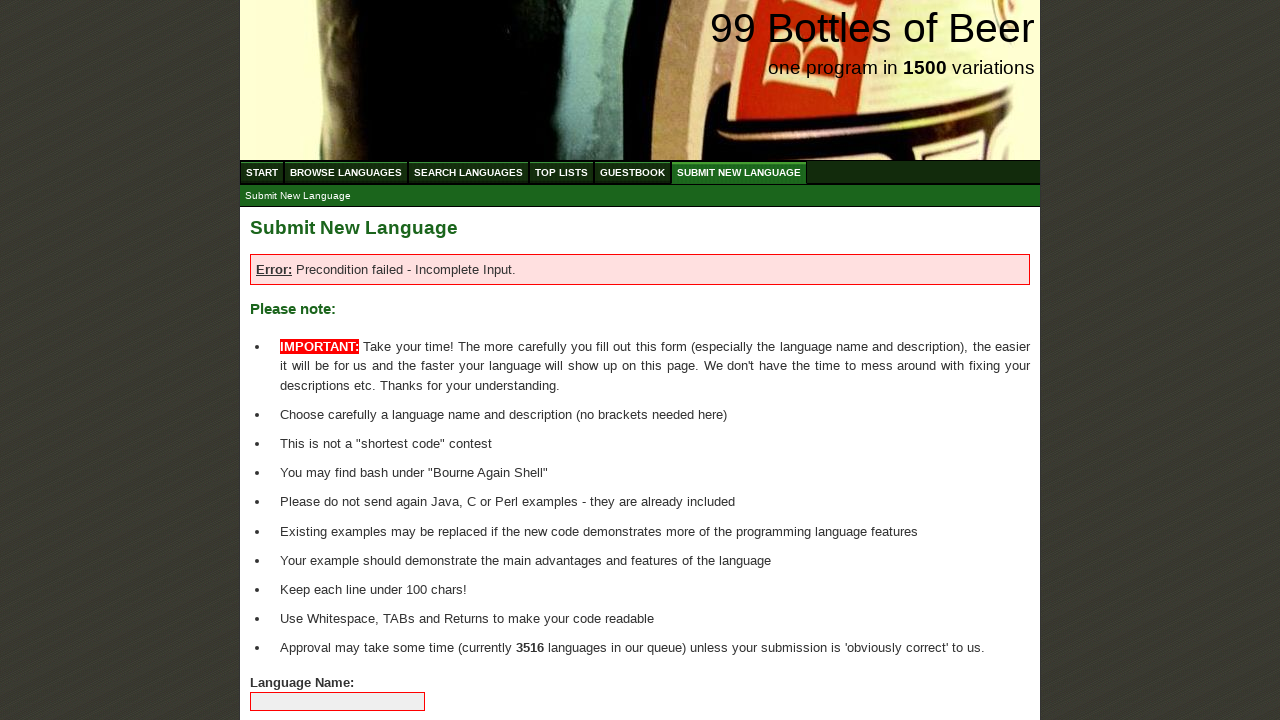

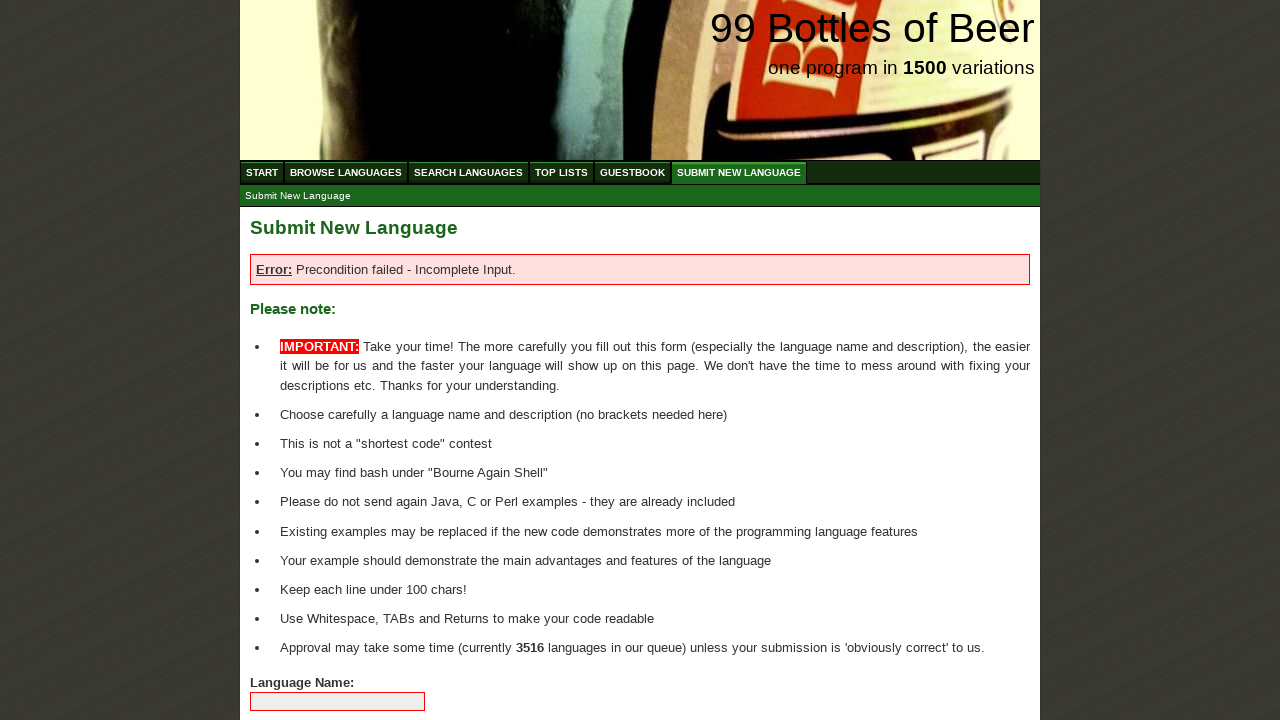